Tests scrolling within a container, switching to an iframe, filling a text field, and submitting

Starting URL: https://obstaclecourse.tricentis.com/Obstacles/99999

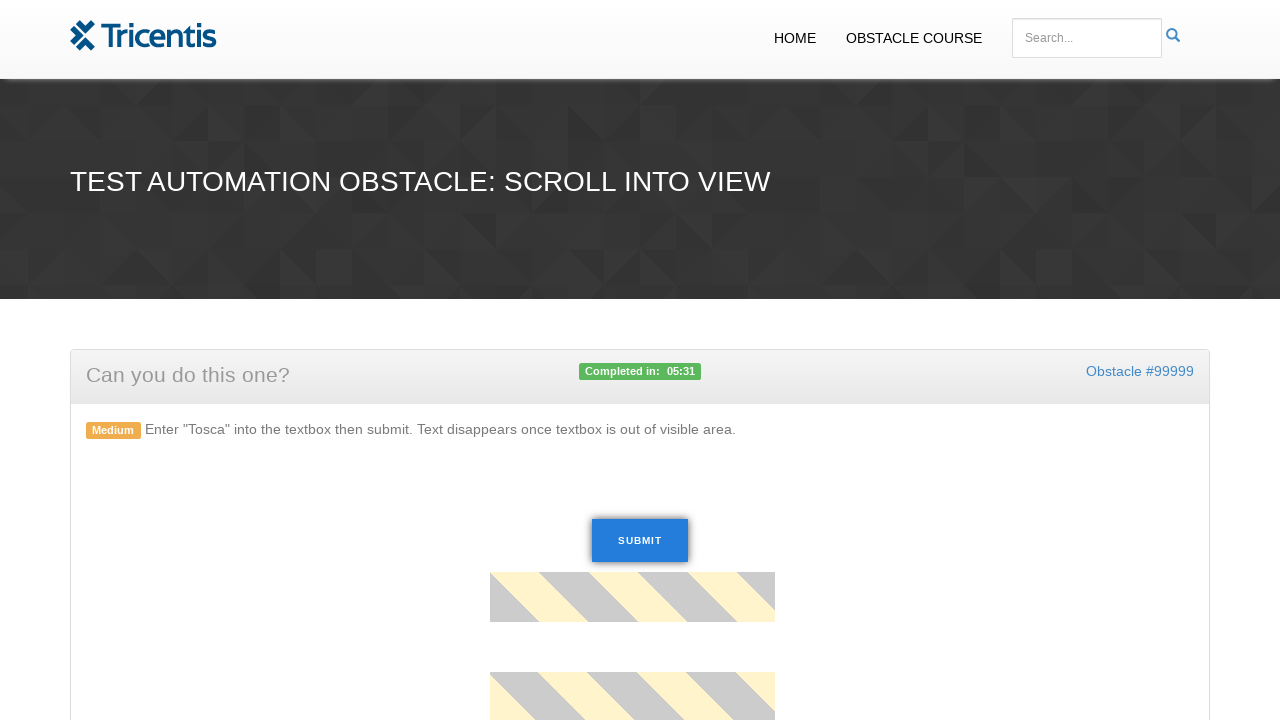

Pressed End key on container to scroll on #container
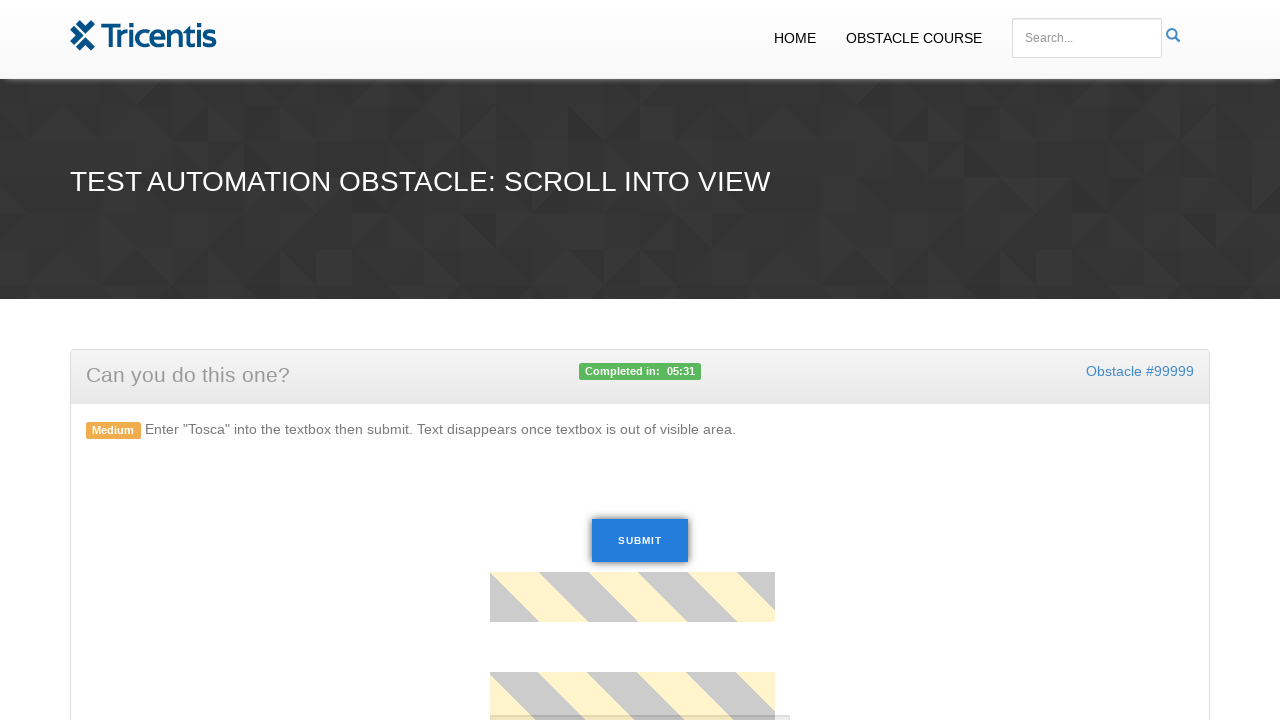

Switched to iframe with locator #container
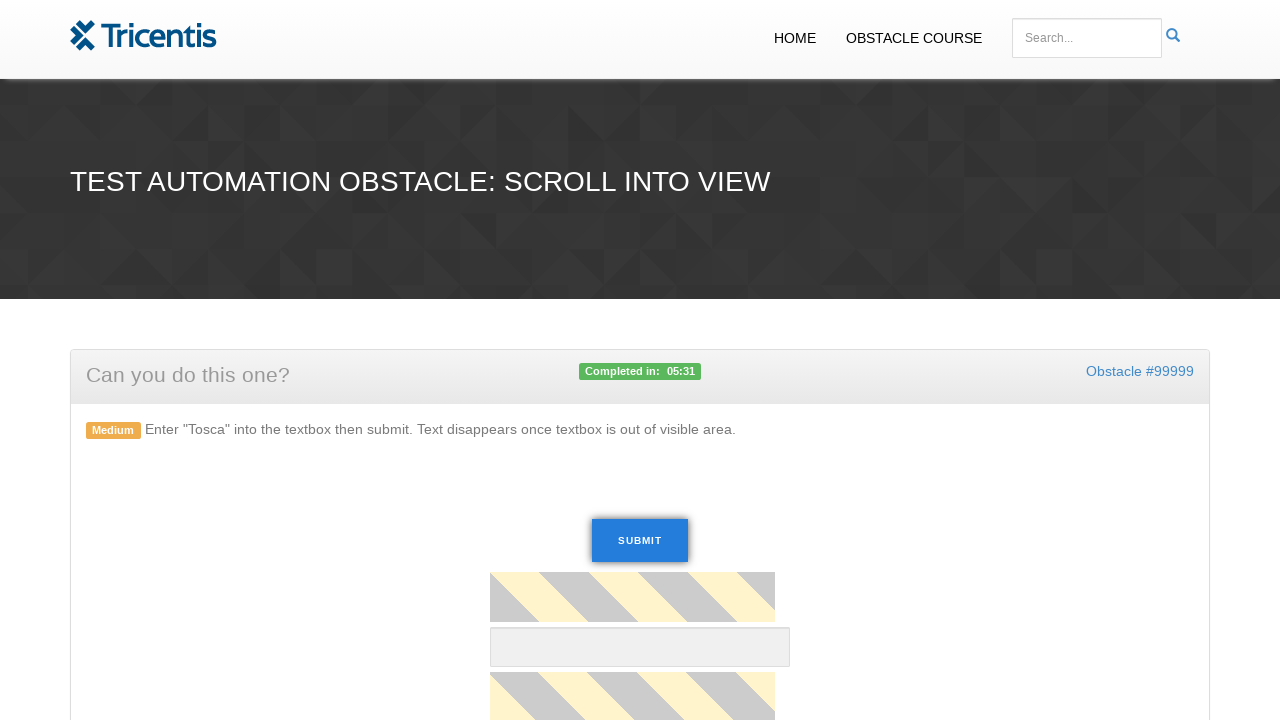

Filled text field inside iframe with 'Tosca' on #container >> internal:control=enter-frame >> #textfield
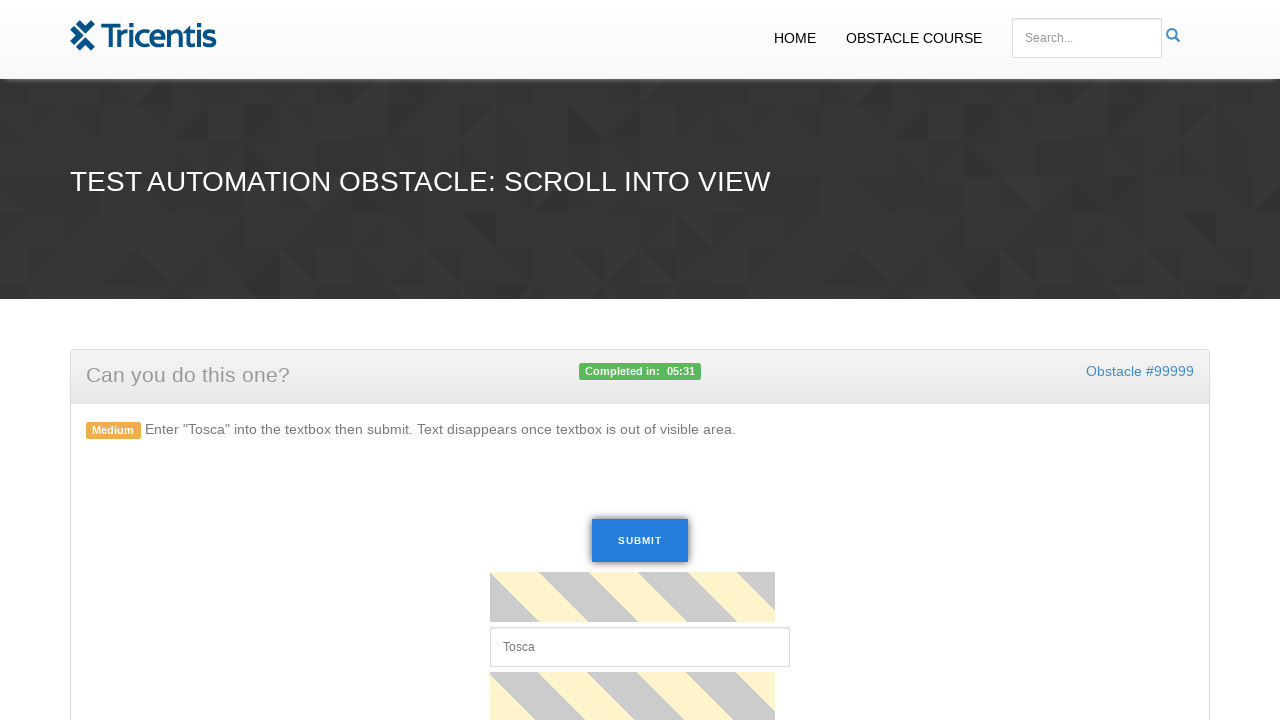

Clicked submit button to submit form at (640, 541) on #submit
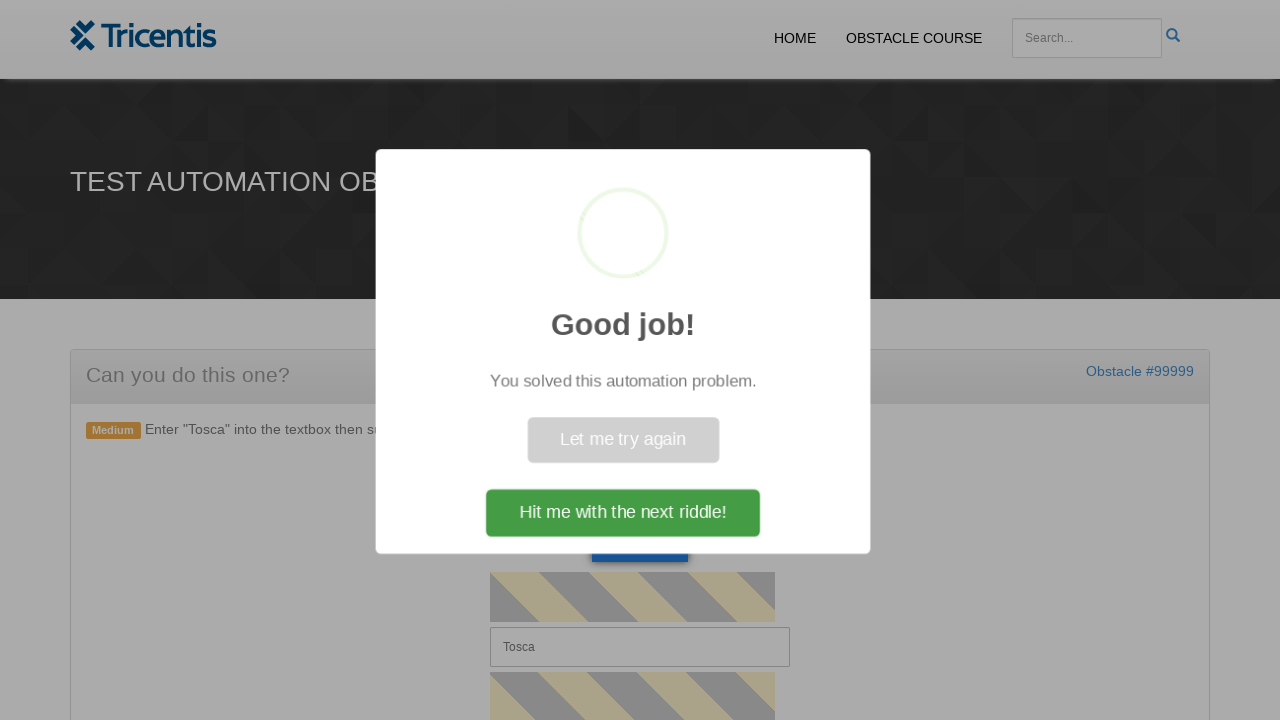

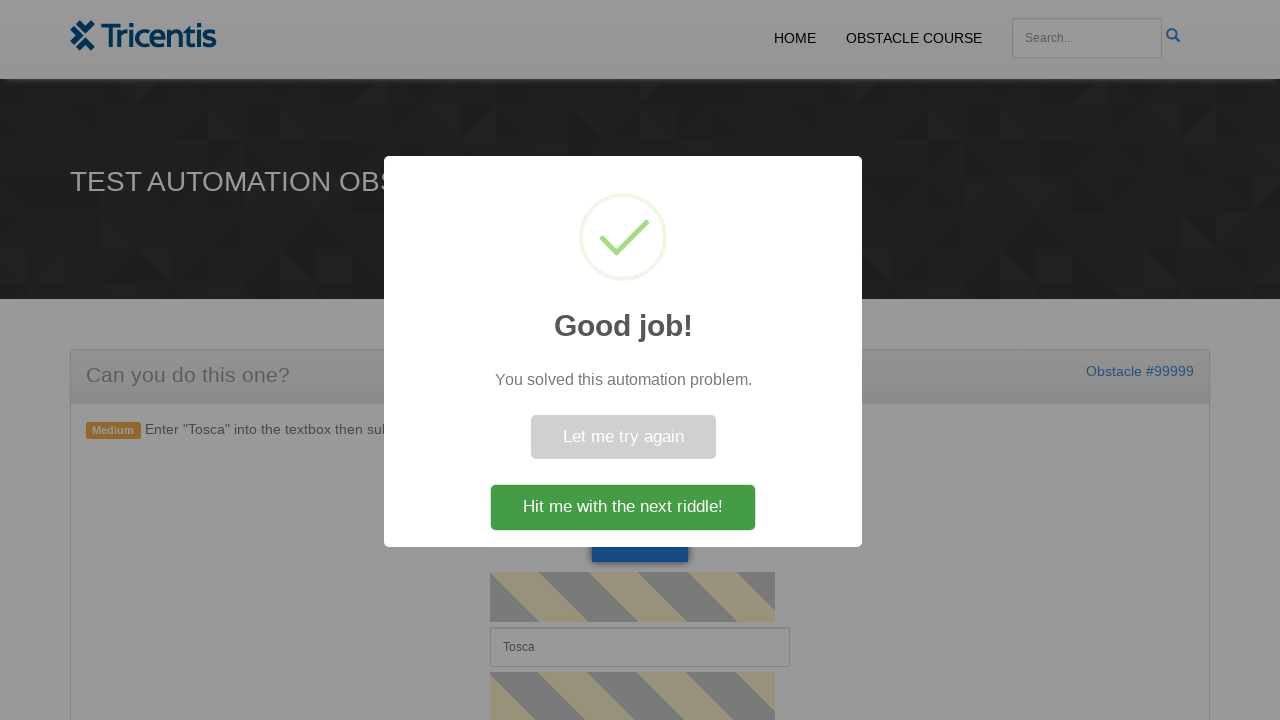